Tests that hovering over the login icon reveals the login text label

Starting URL: https://www.lekarnalemon.cz/

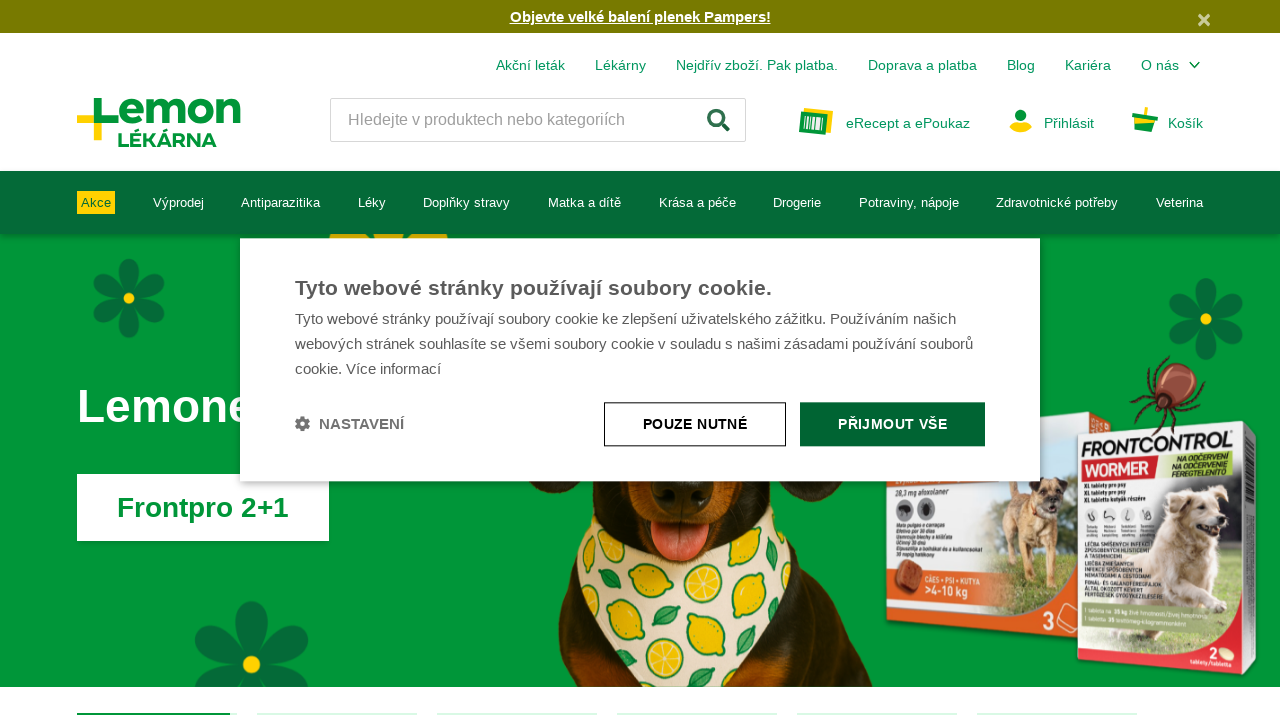

Hovered over login icon to reveal login text label at (1020, 120) on body > header > div.container > div > div.page-header__top-nav > a:nth-child(2) 
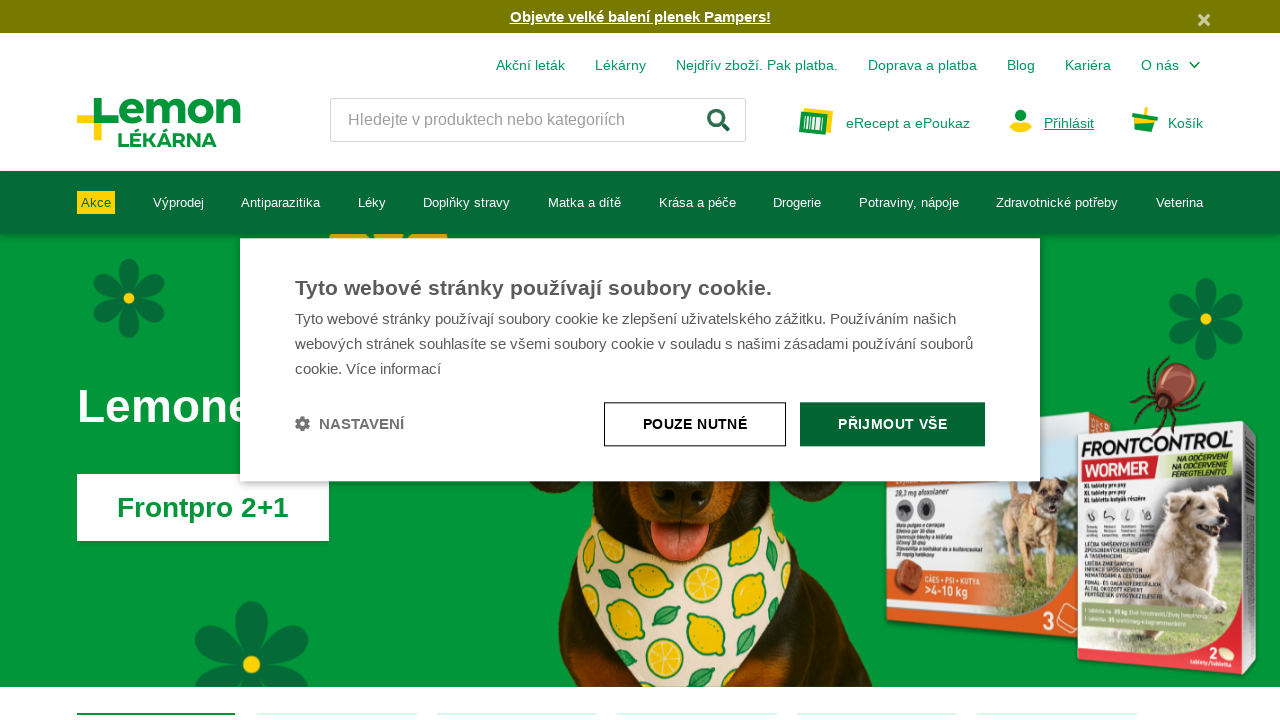

Verified that 'Přihlásit' login text is visible after hover
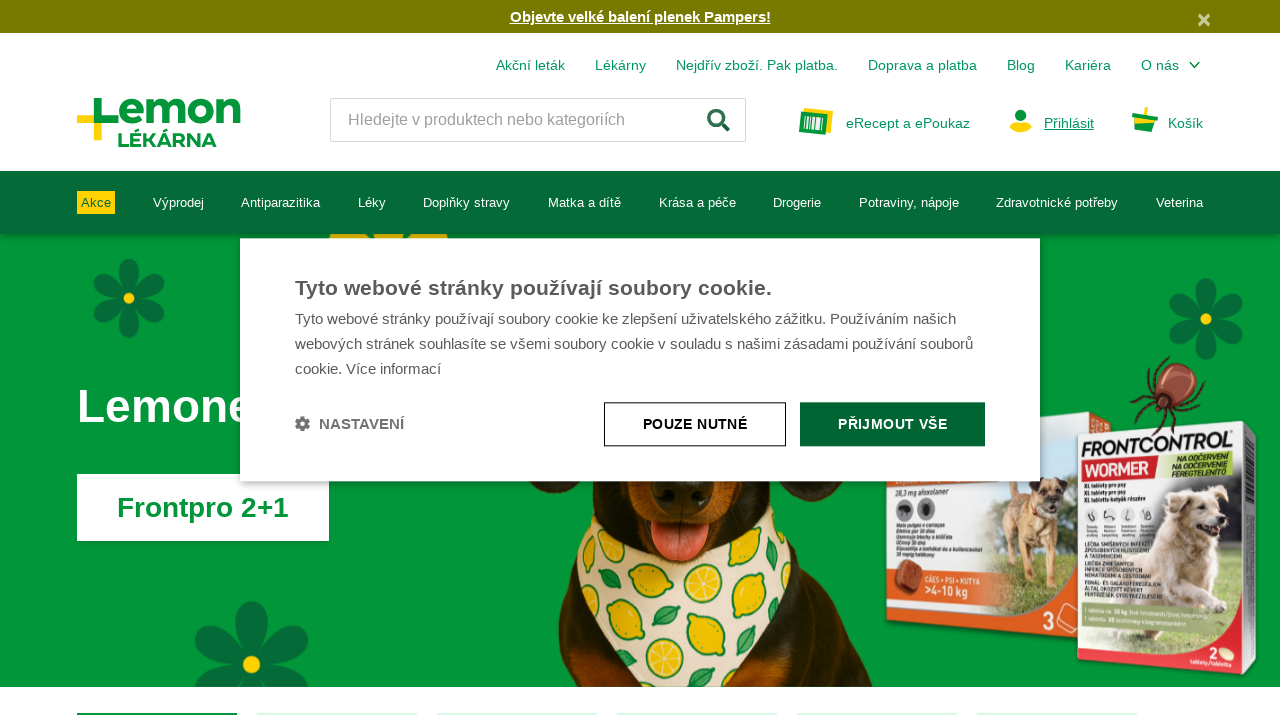

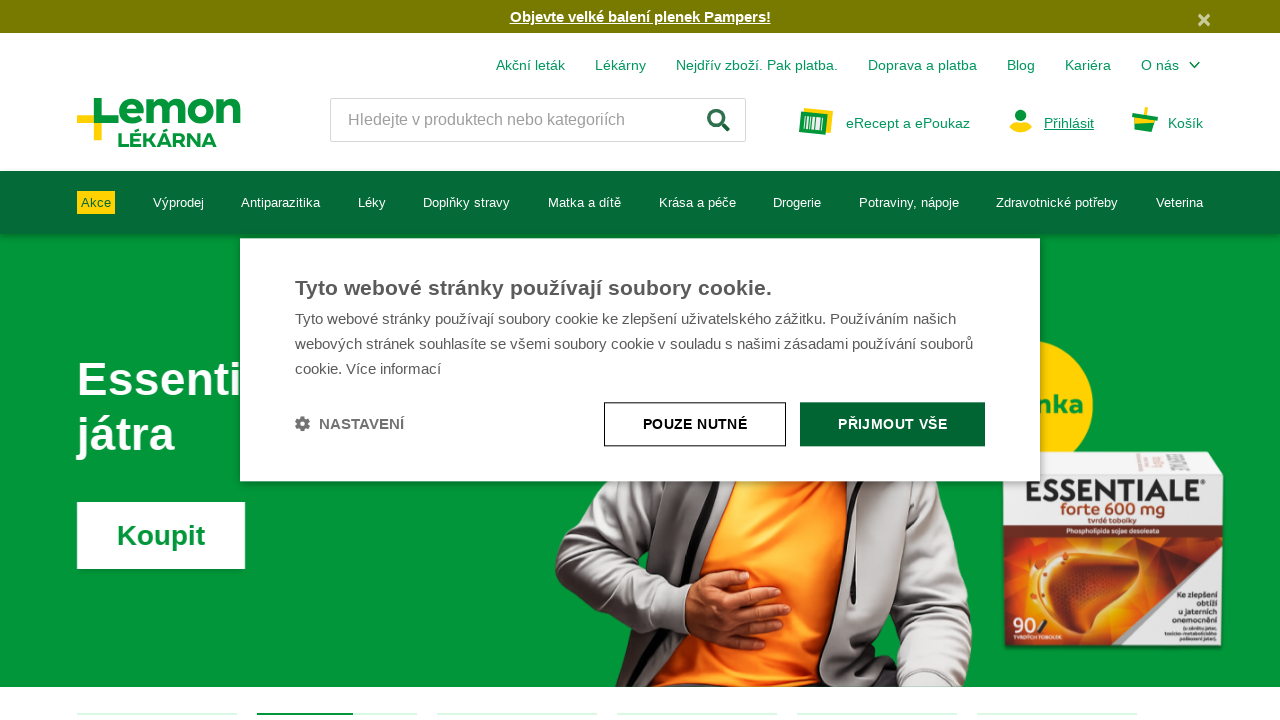